Solves a math problem on the page by extracting a value, calculating the result using a logarithmic formula, and submitting the answer along with checkbox and radio button selections

Starting URL: http://suninjuly.github.io/math.html

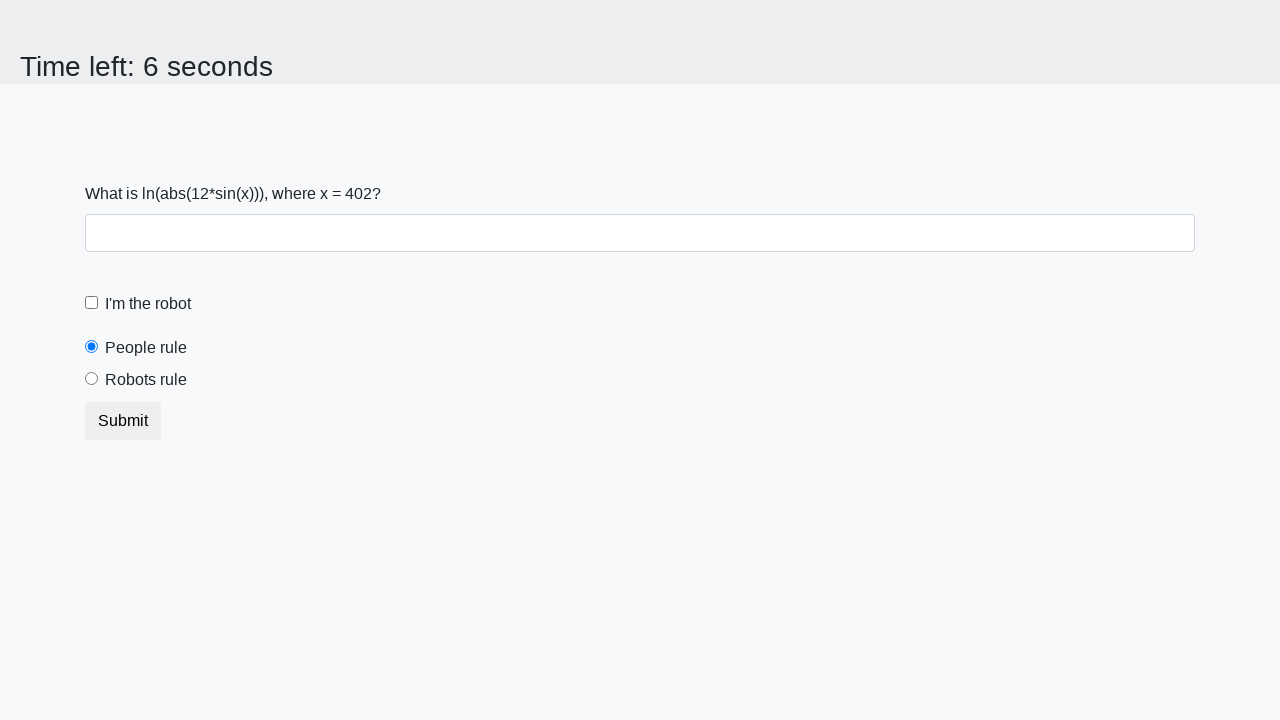

Extracted value from input_value element
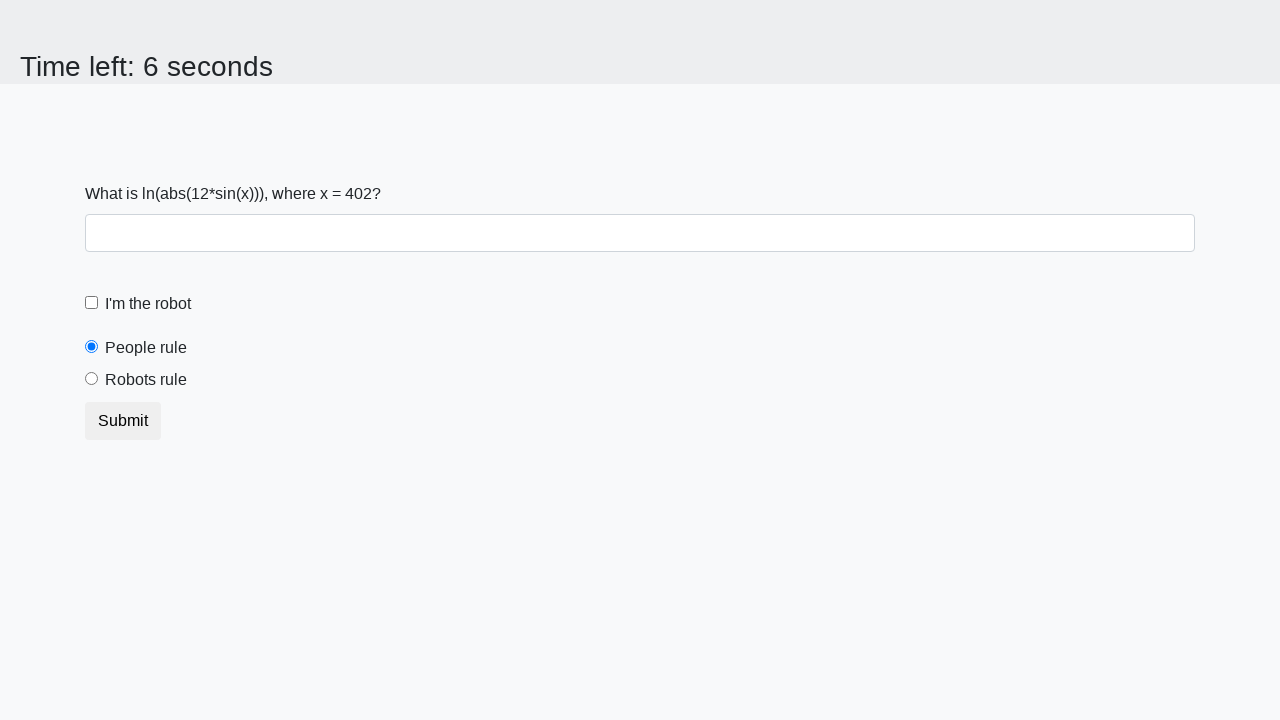

Calculated logarithmic result using formula
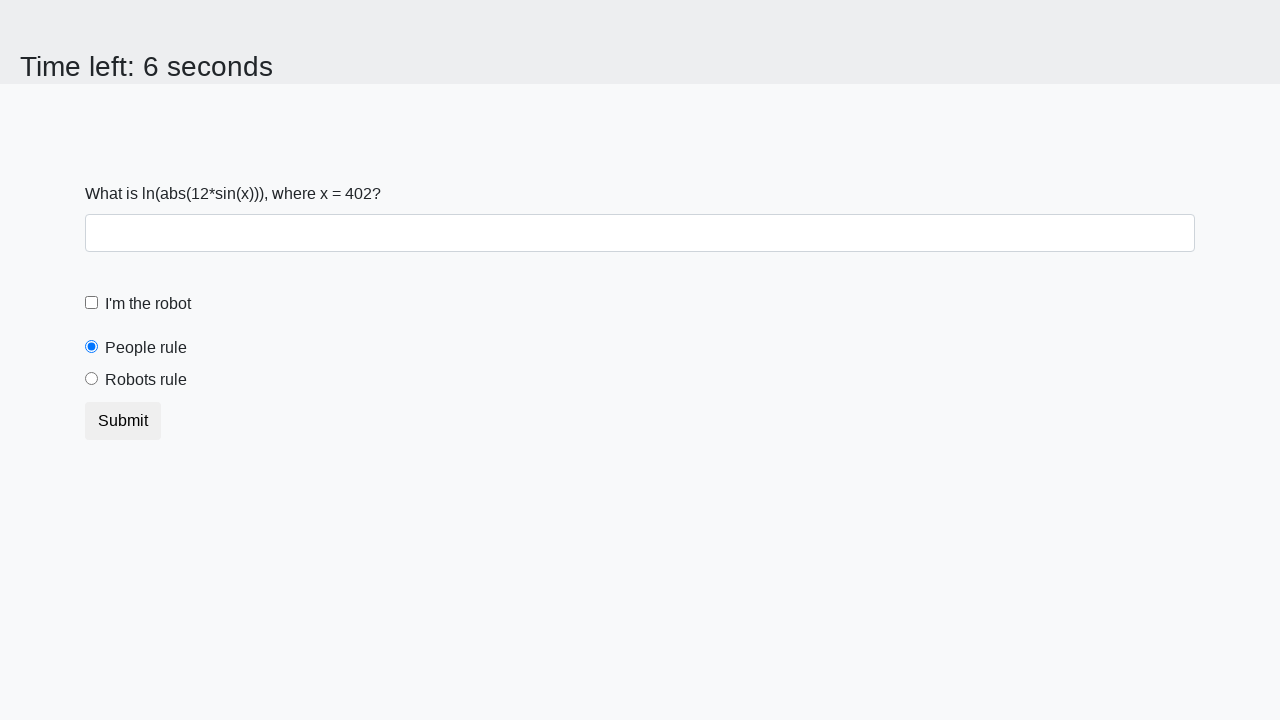

Filled answer field with calculated result on #answer
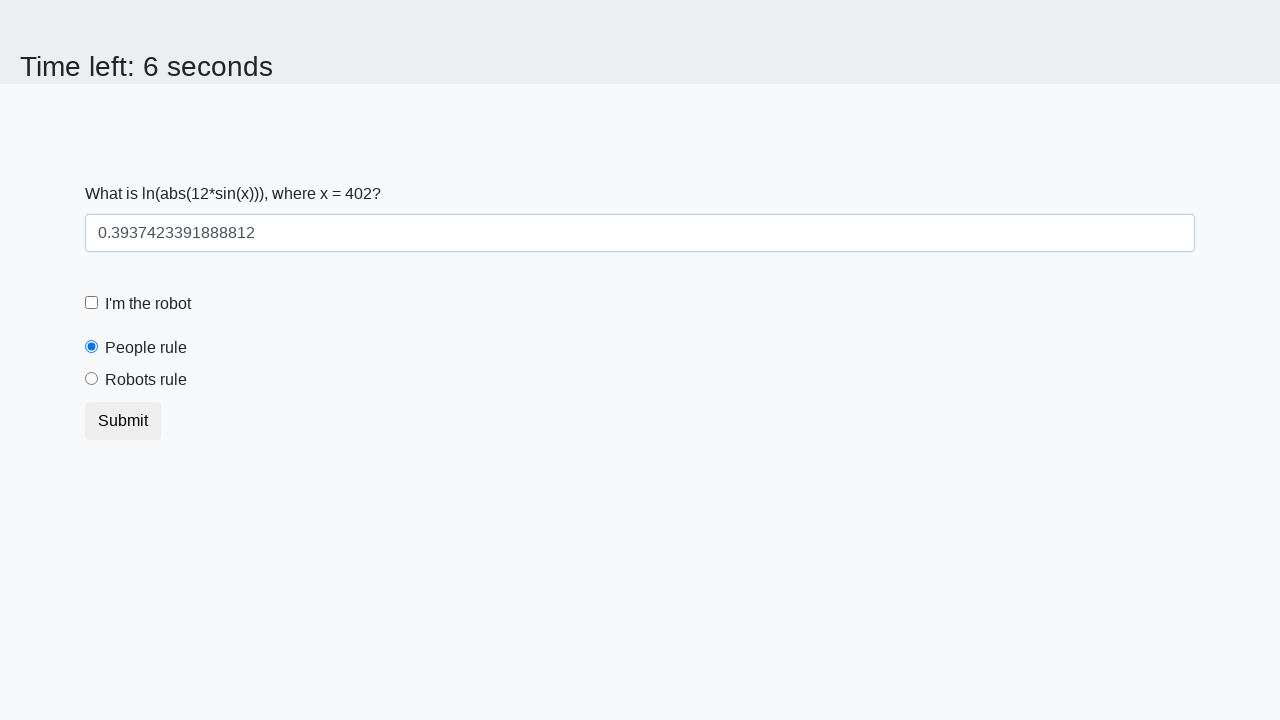

Clicked the robot checkbox at (92, 303) on #robotCheckbox
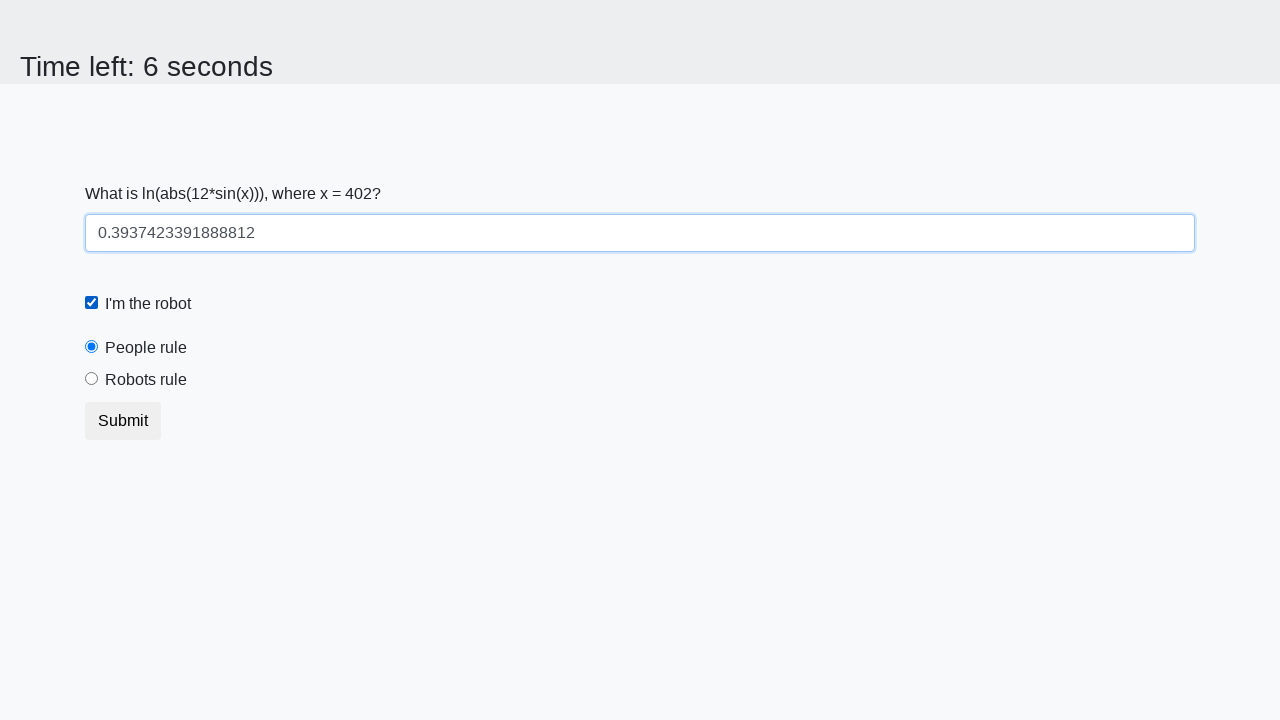

Clicked the robots rule radio button at (92, 379) on #robotsRule
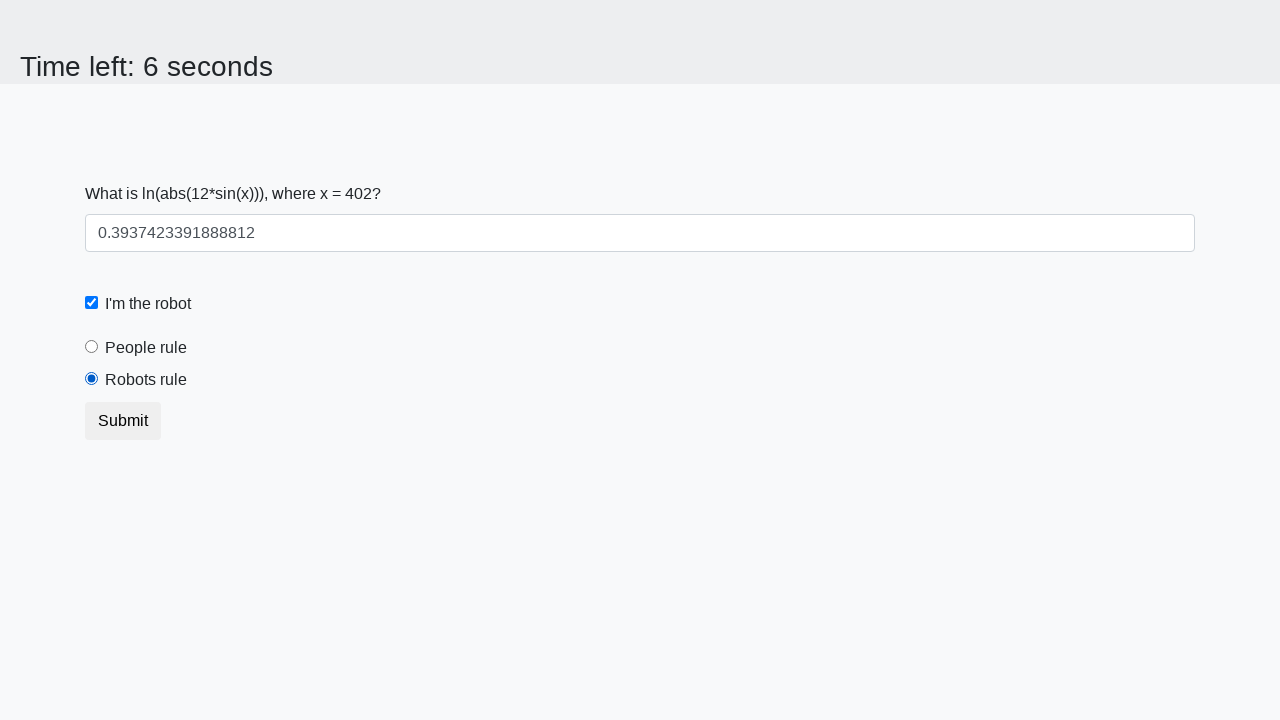

Submitted the form at (123, 421) on .btn
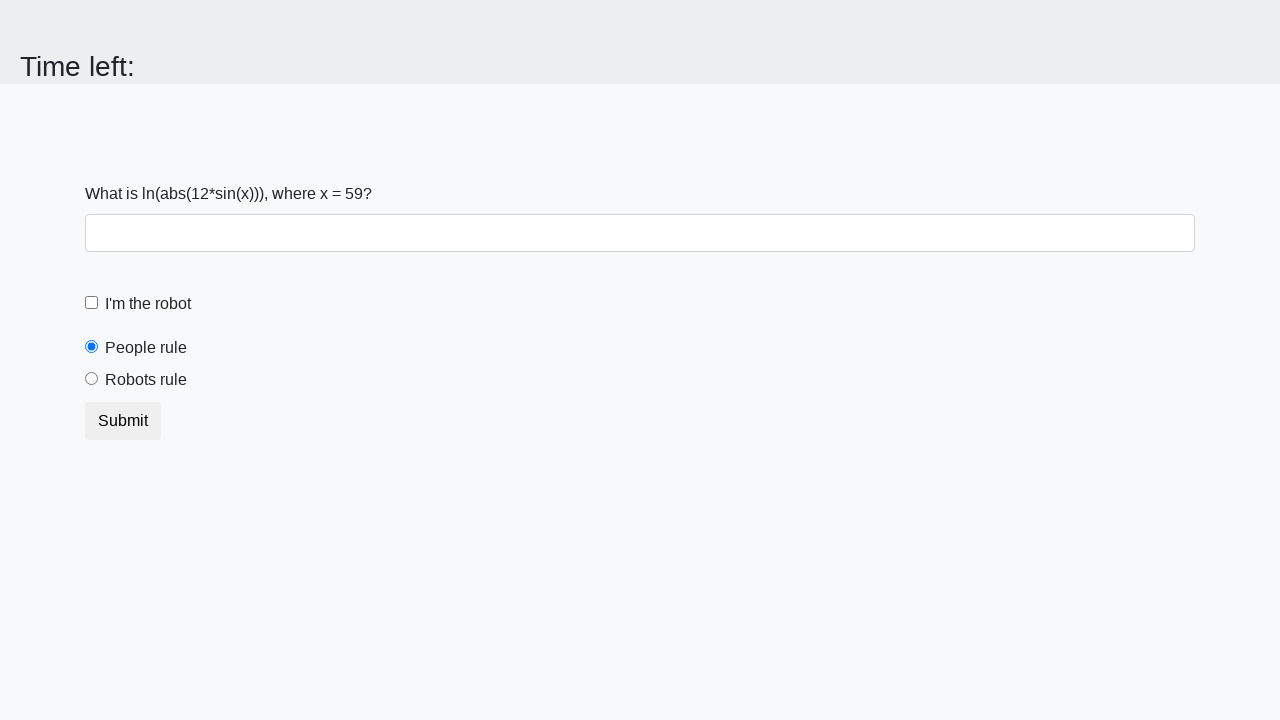

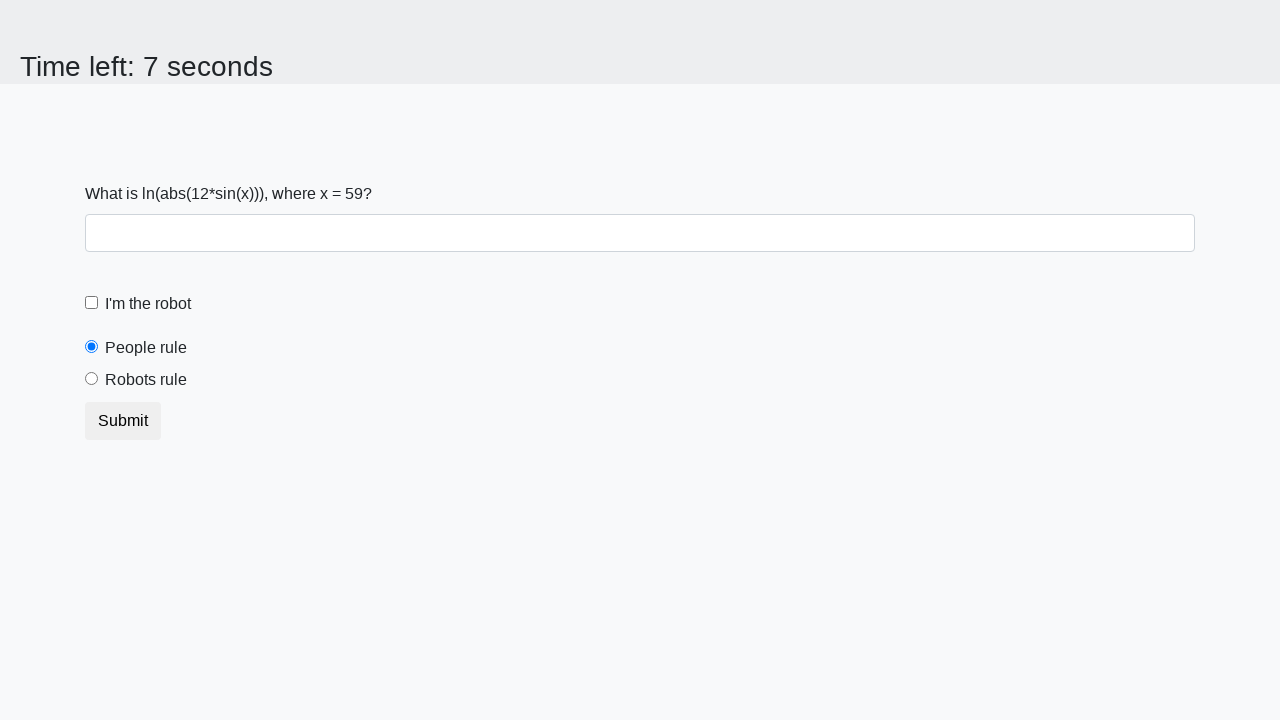